Tests a sign-up form by filling in first name, last name, and email fields, then submitting the form by clicking the primary button.

Starting URL: http://secure-retreat-92358.herokuapp.com/

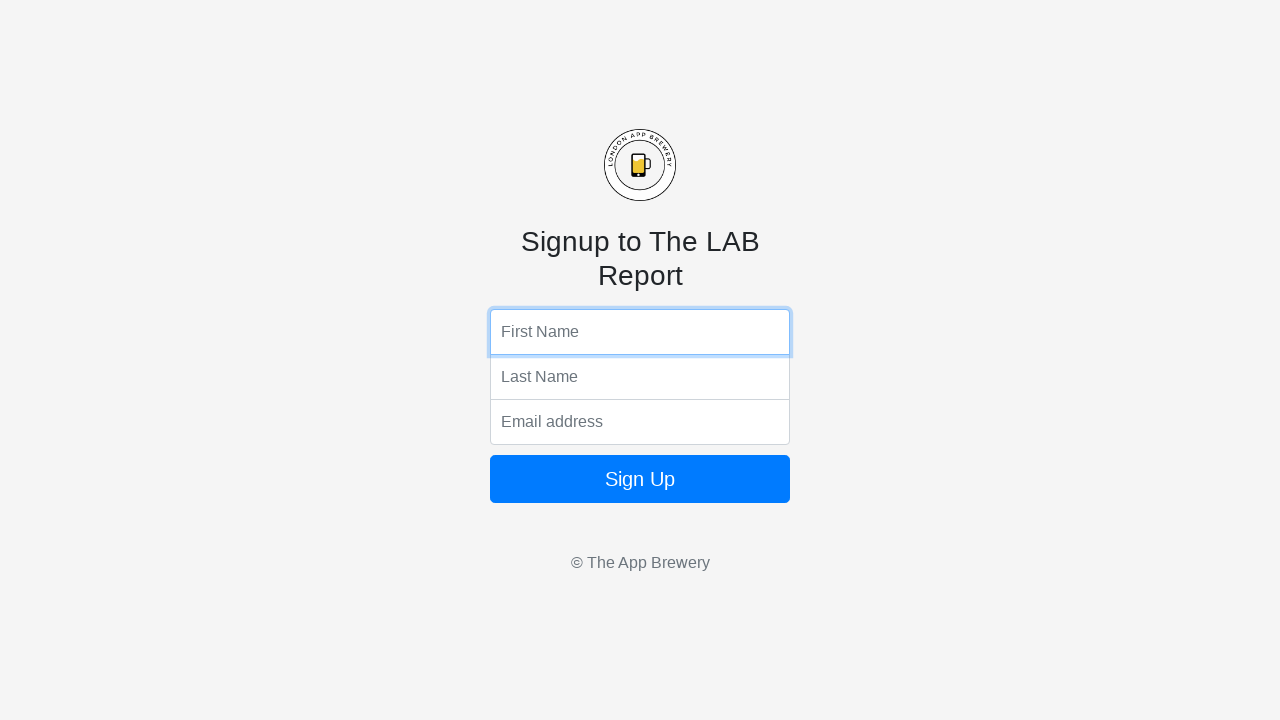

Filled first name field with 'HASRSHIT' on input[name='fName']
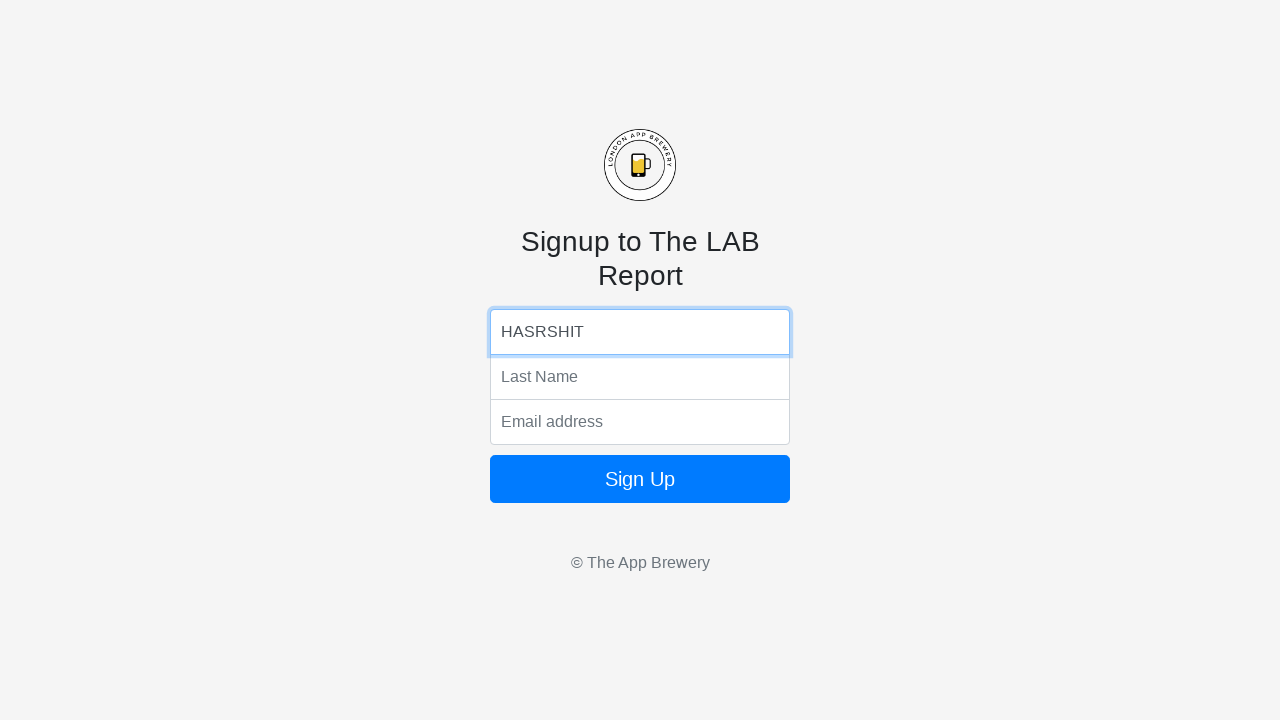

Filled last name field with 'SINGH' on input[name='lName']
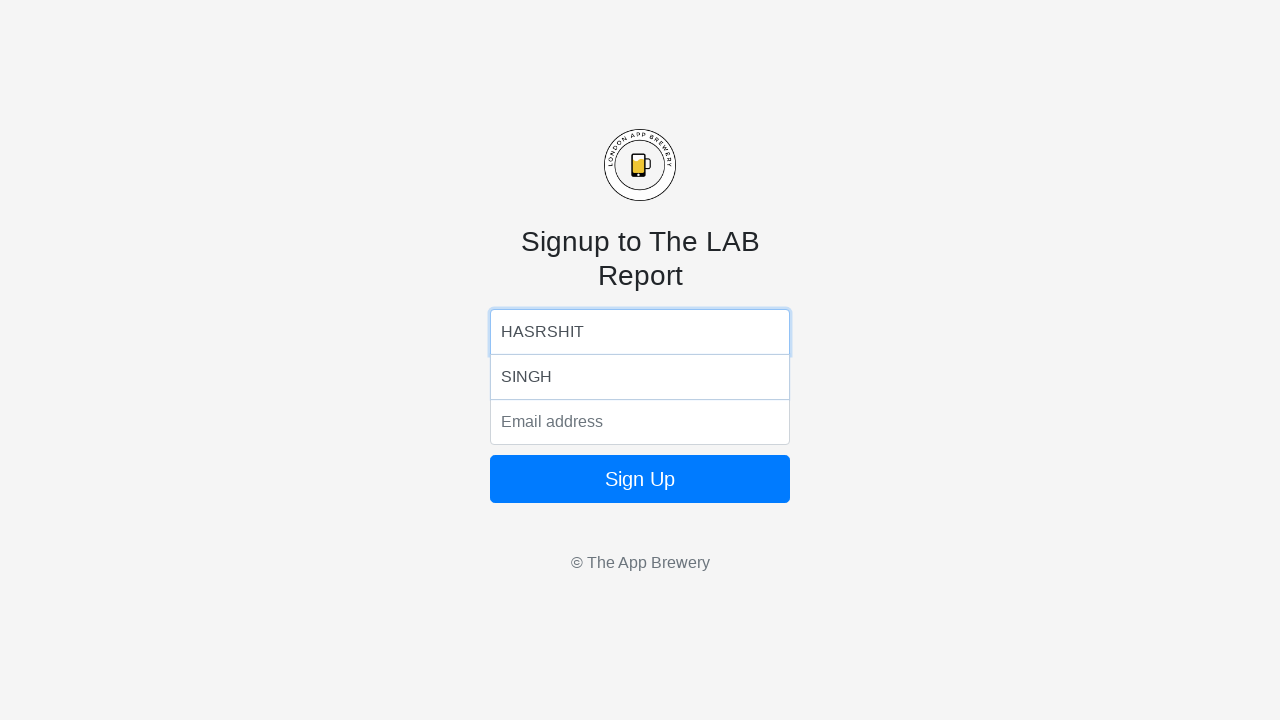

Filled email field with 'harshitsingh@gmail.com' on input[name='email']
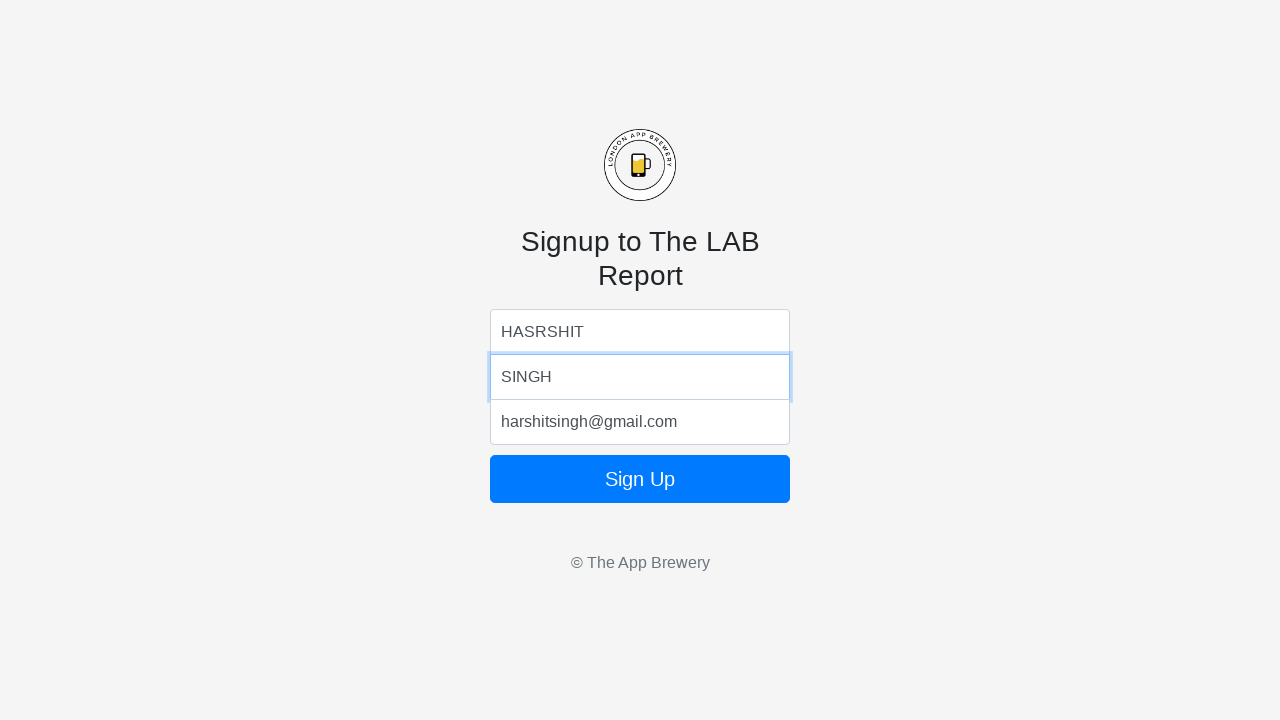

Clicked primary button to submit sign-up form at (640, 479) on .btn-primary
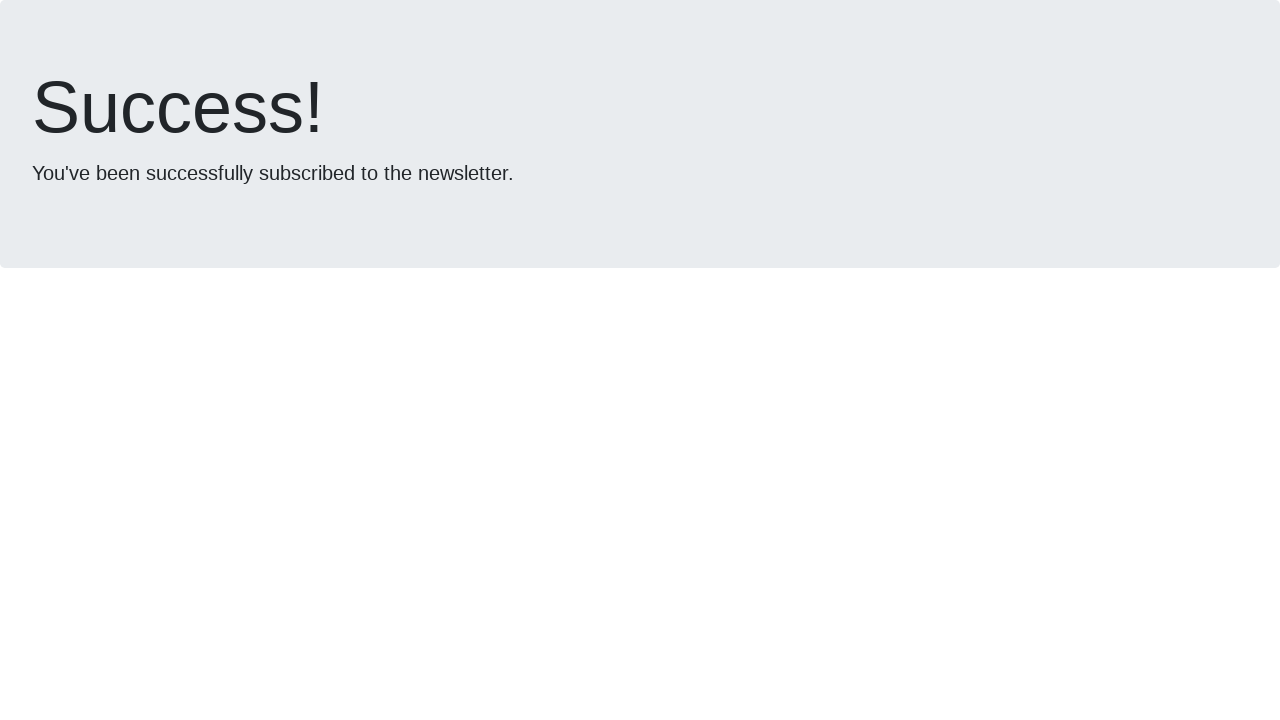

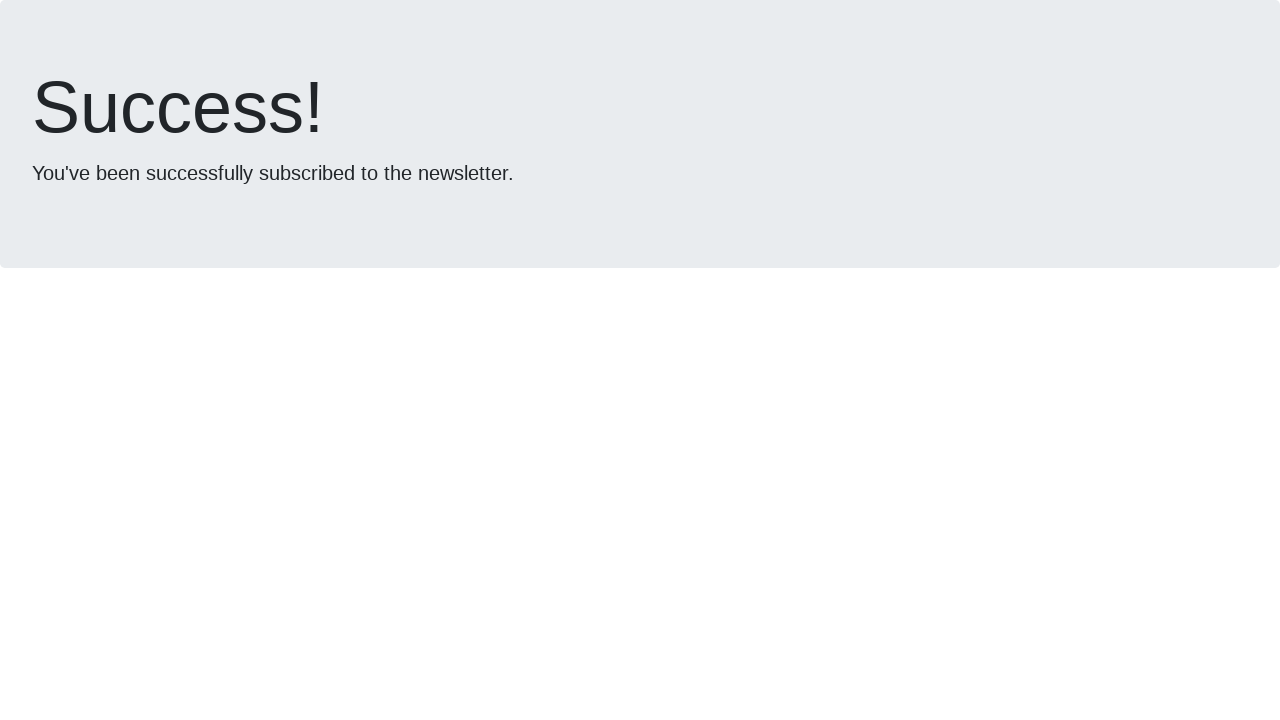